Tests Bootstrap dropdown functionality by clicking on the dropdown menu and selecting the JavaScript option from the list

Starting URL: http://seleniumpractise.blogspot.in/2016/08/bootstrap-dropdown-example-for-selenium.html

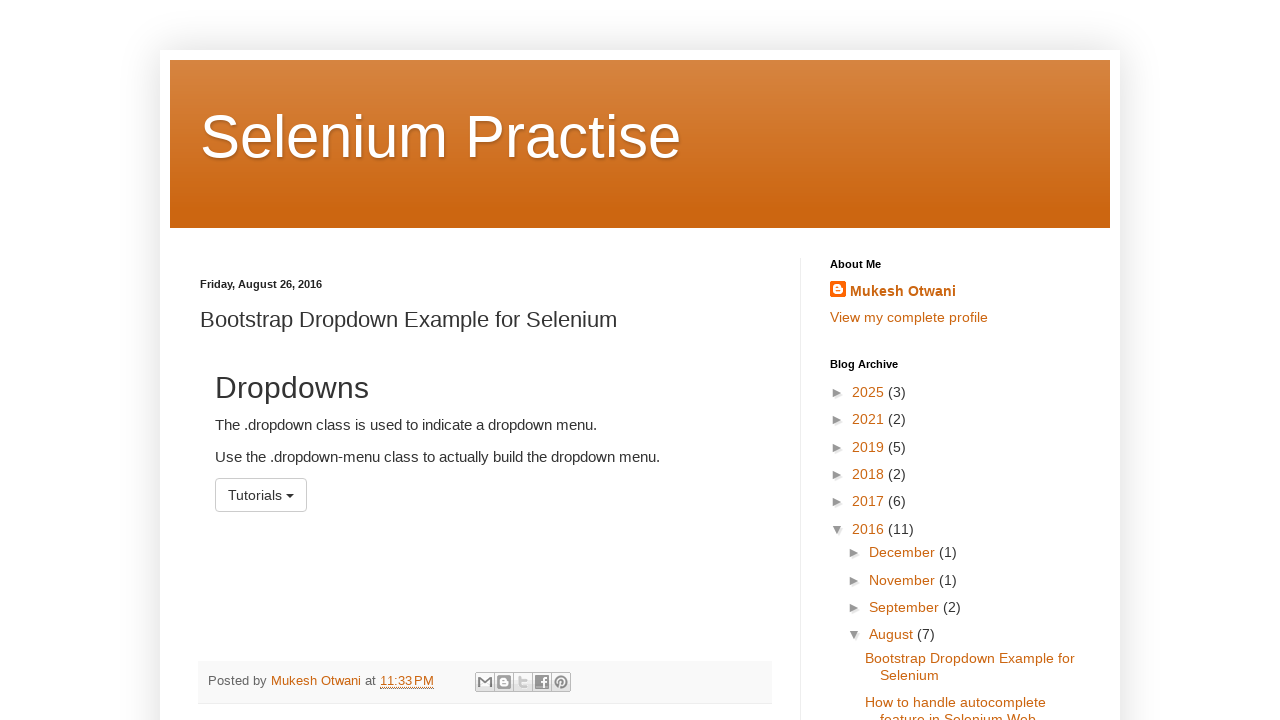

Clicked on dropdown menu to display items at (261, 495) on #menu1
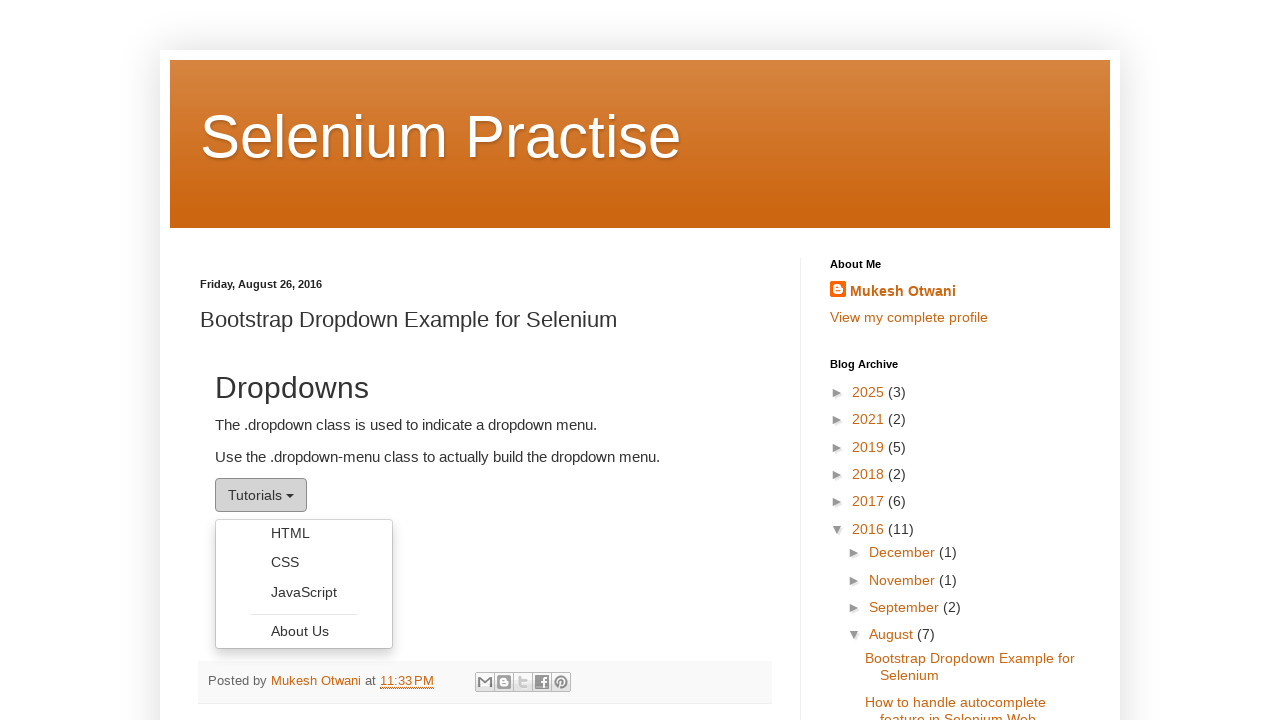

Dropdown items became visible
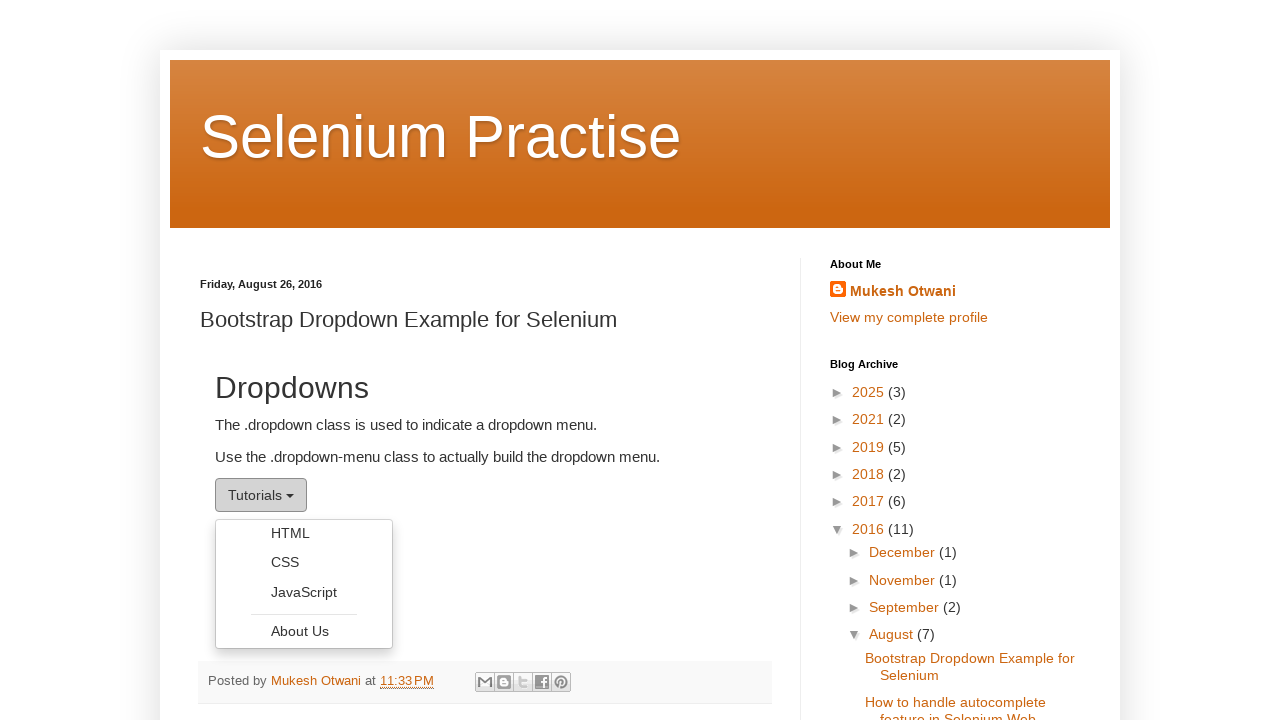

Retrieved all dropdown menu items
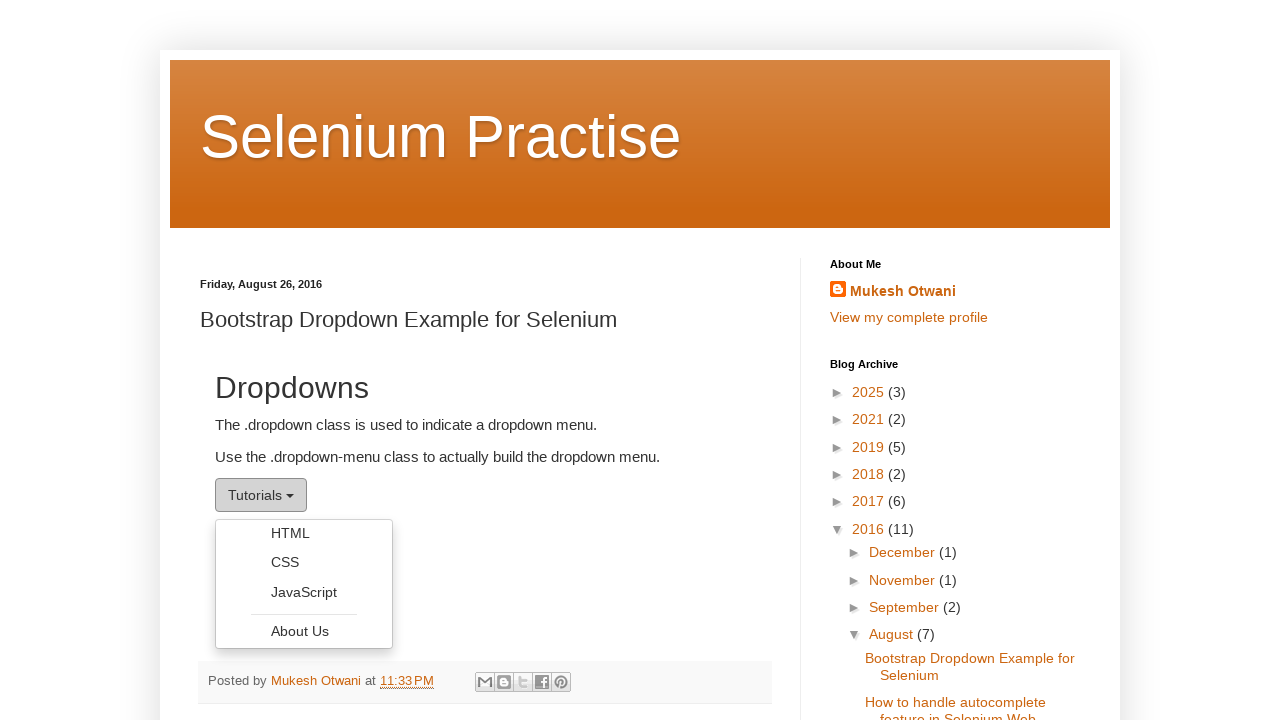

Selected JavaScript option from dropdown menu
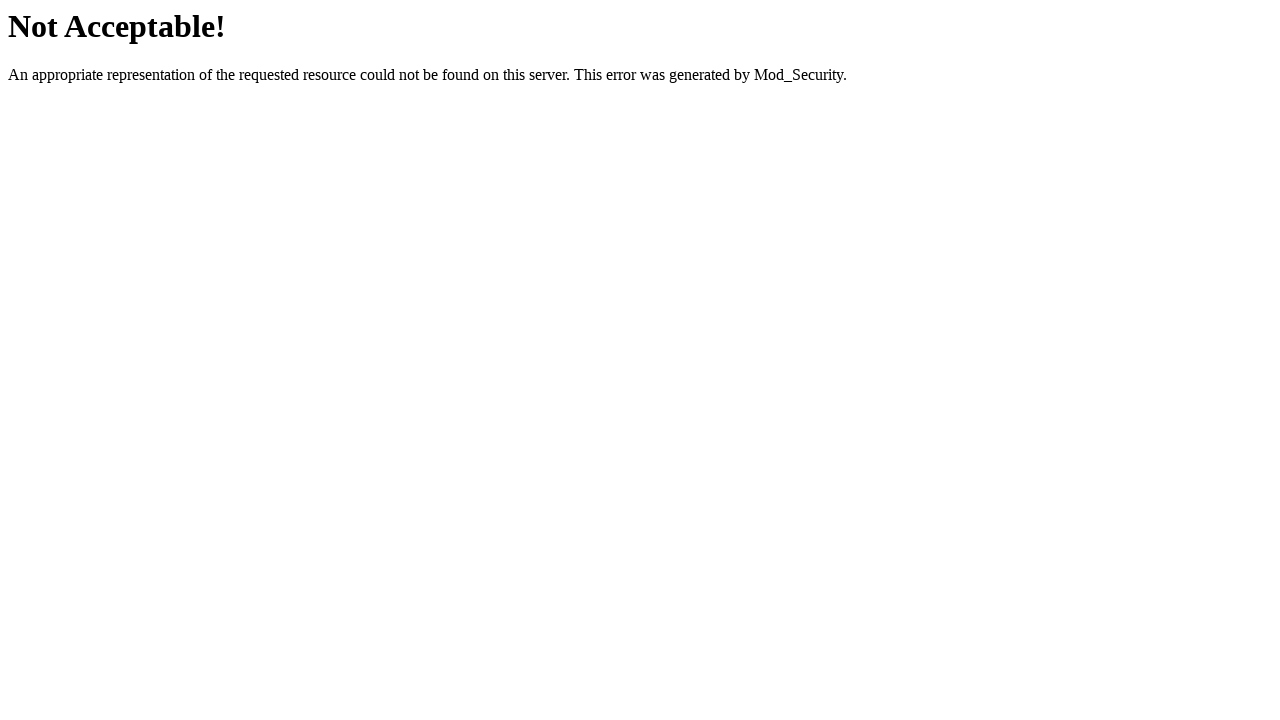

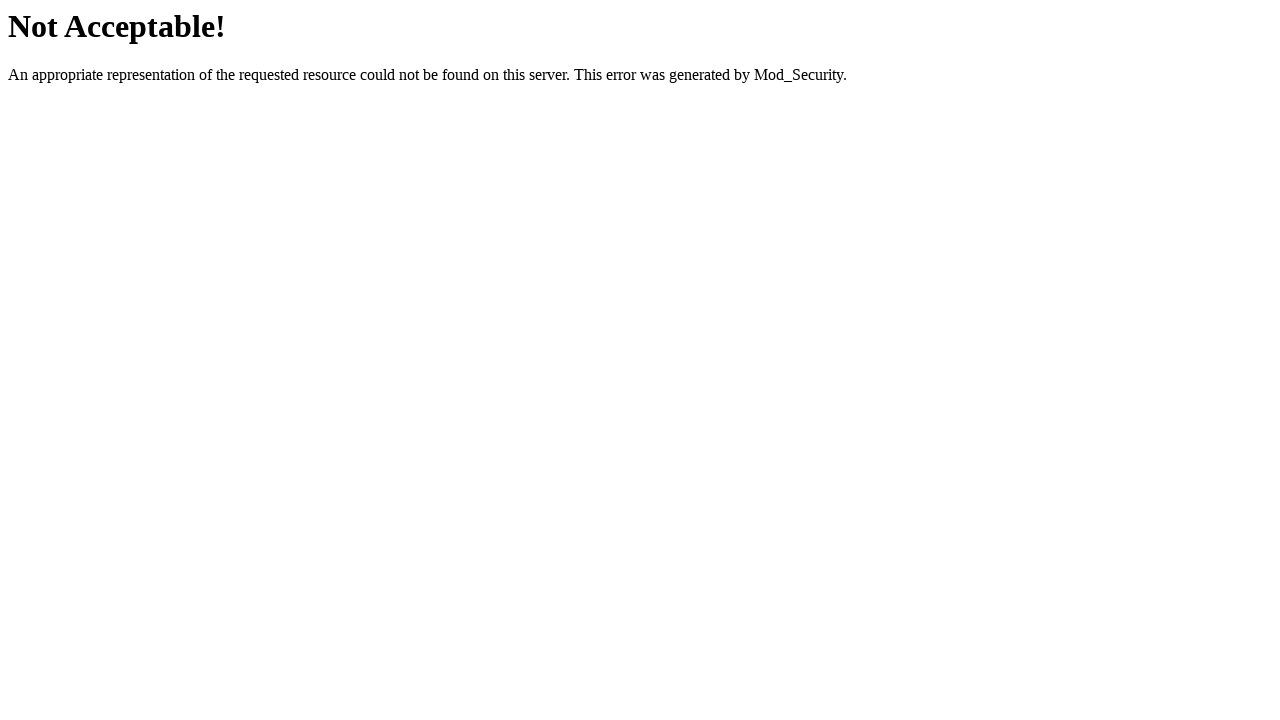